Tests browser window handling by opening a new window and then closing all windows

Starting URL: https://demoqa.com/browser-windows

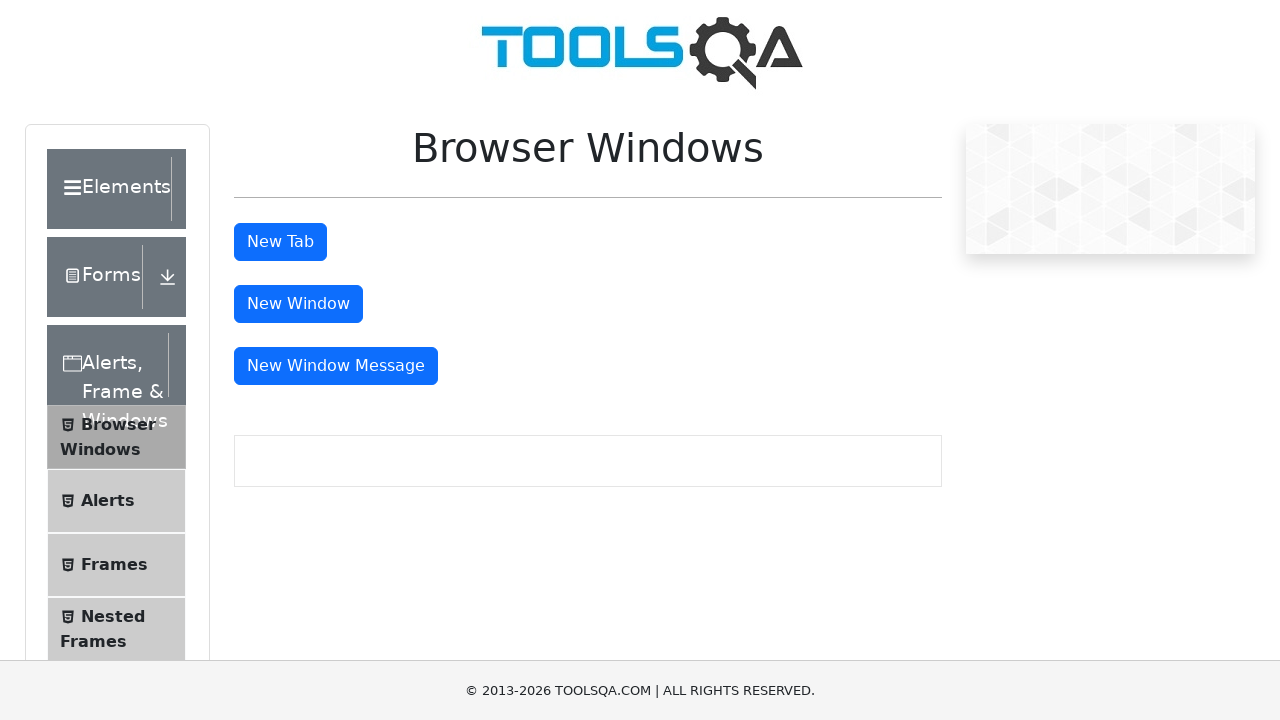

Clicked 'New Window' button and new window opened at (298, 304) on xpath=//button[text()='New Window']
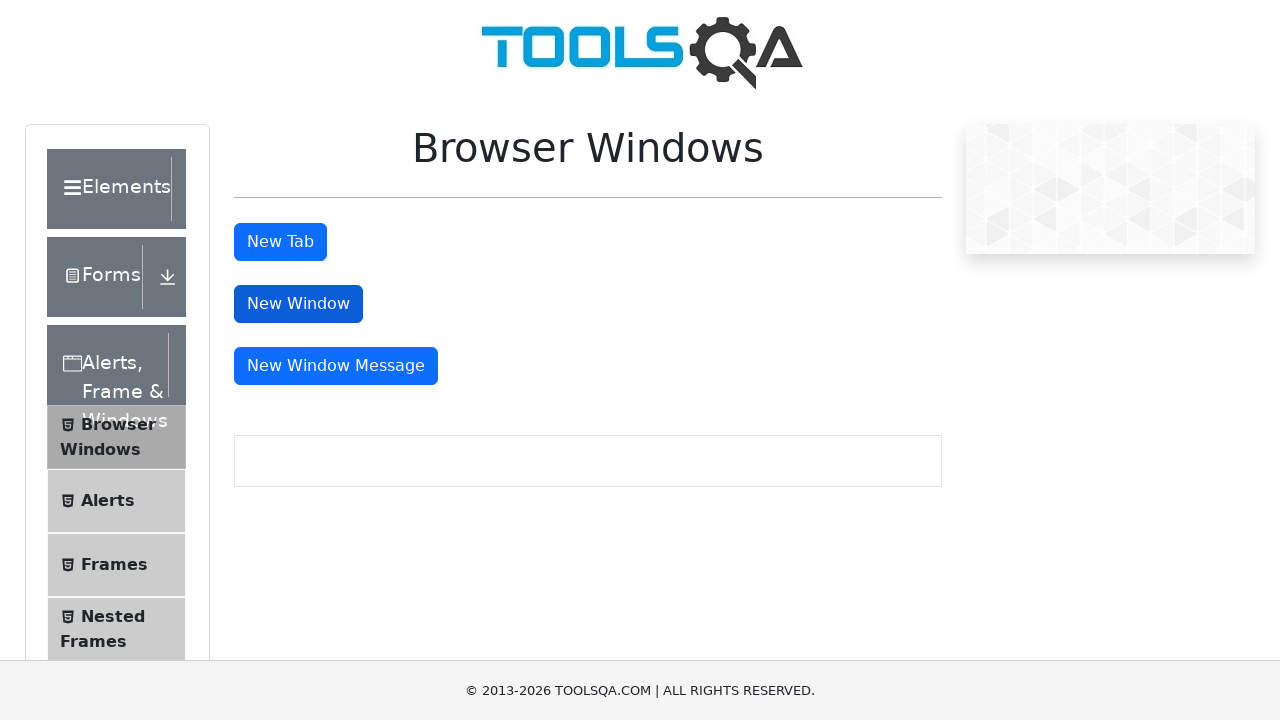

Captured reference to new window
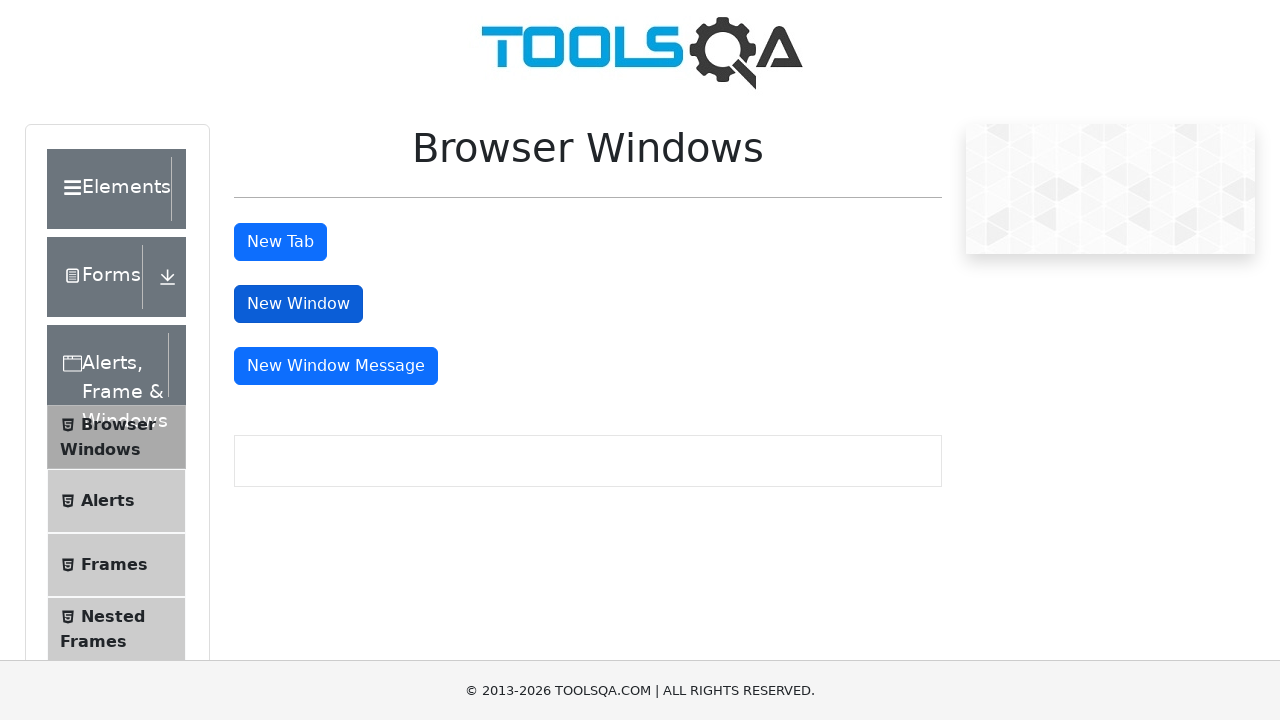

Closed the new window
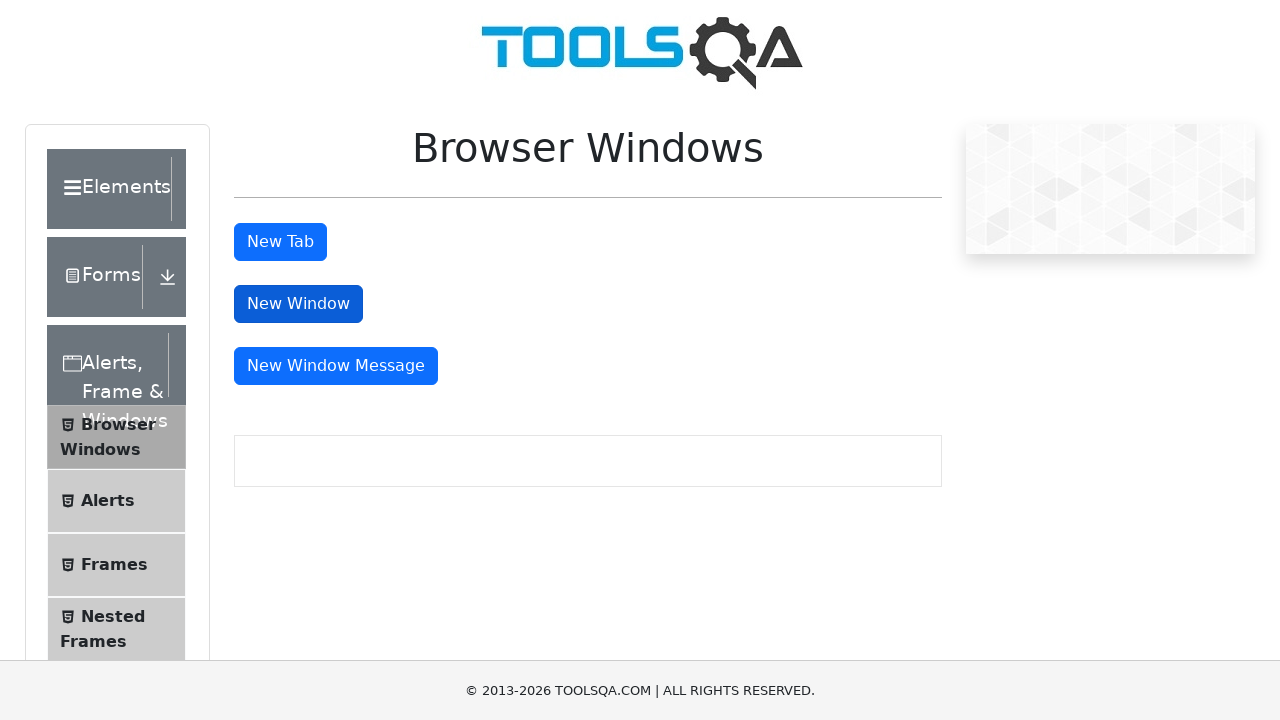

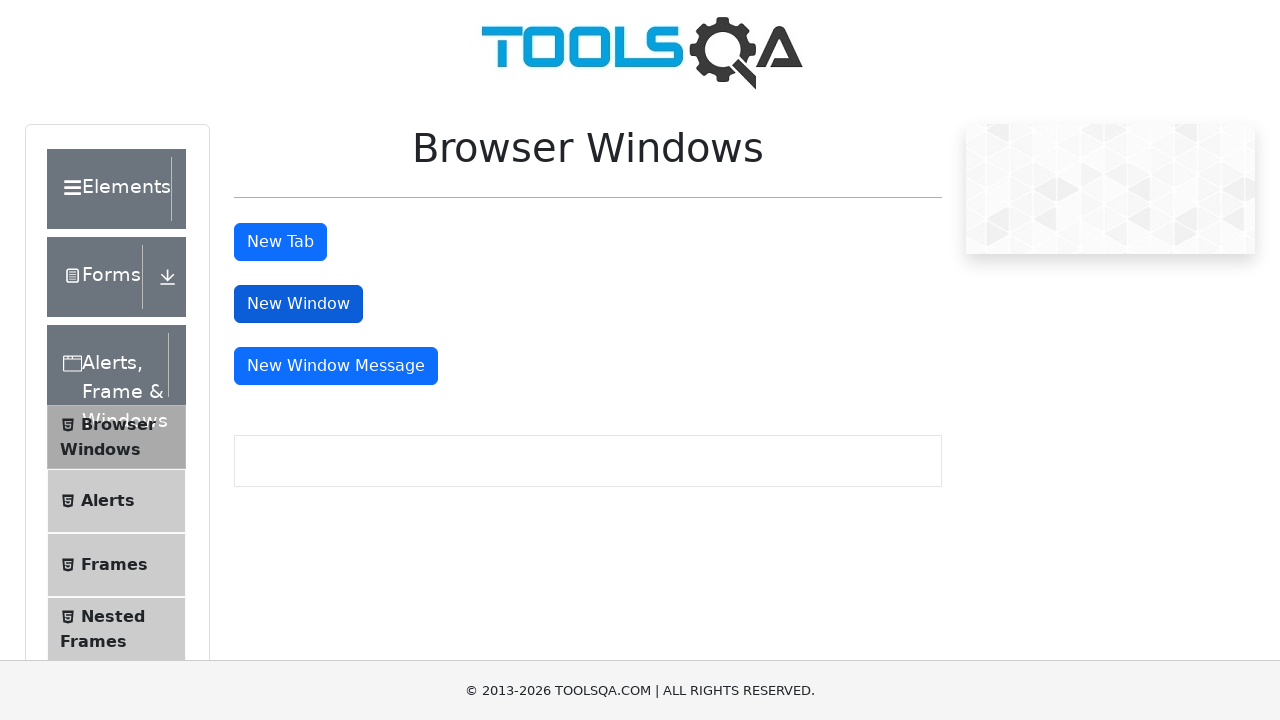